Tests browser navigation between otto.de and wisequarter.com, verifying page titles and URLs contain expected text, and testing back/forward navigation and page refresh functionality.

Starting URL: https://www.otto.de

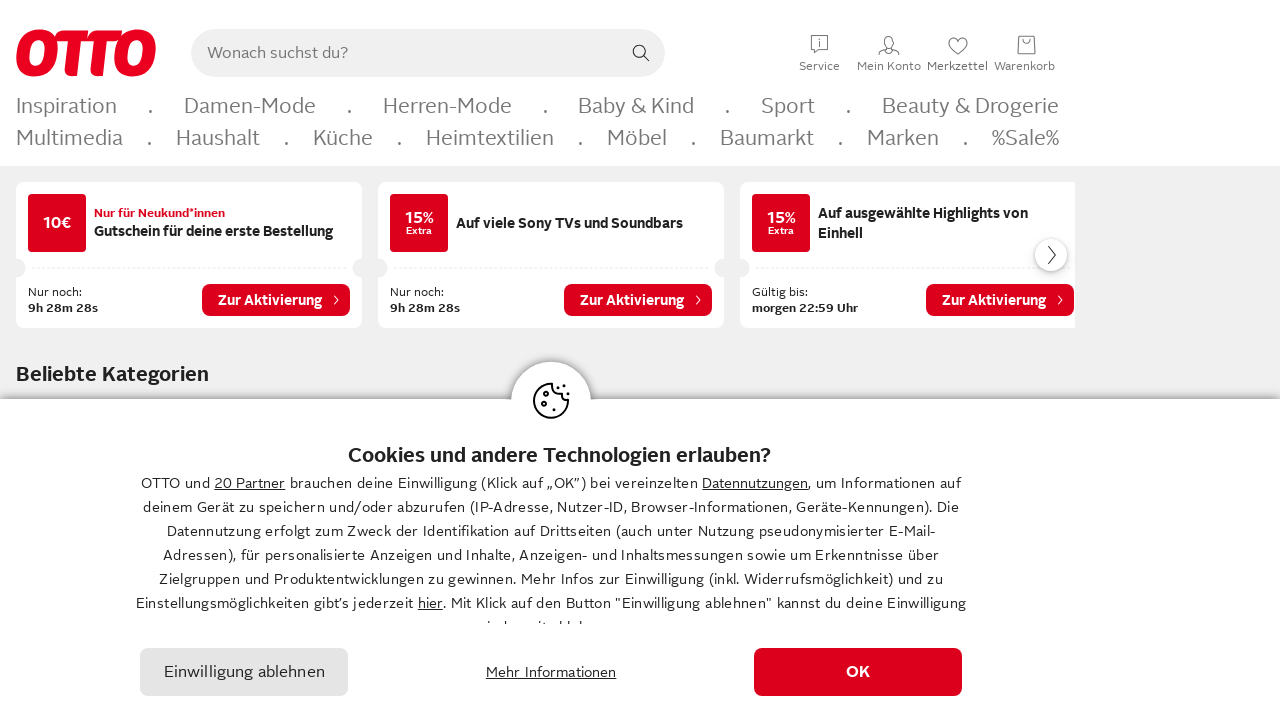

Retrieved page title from otto.de
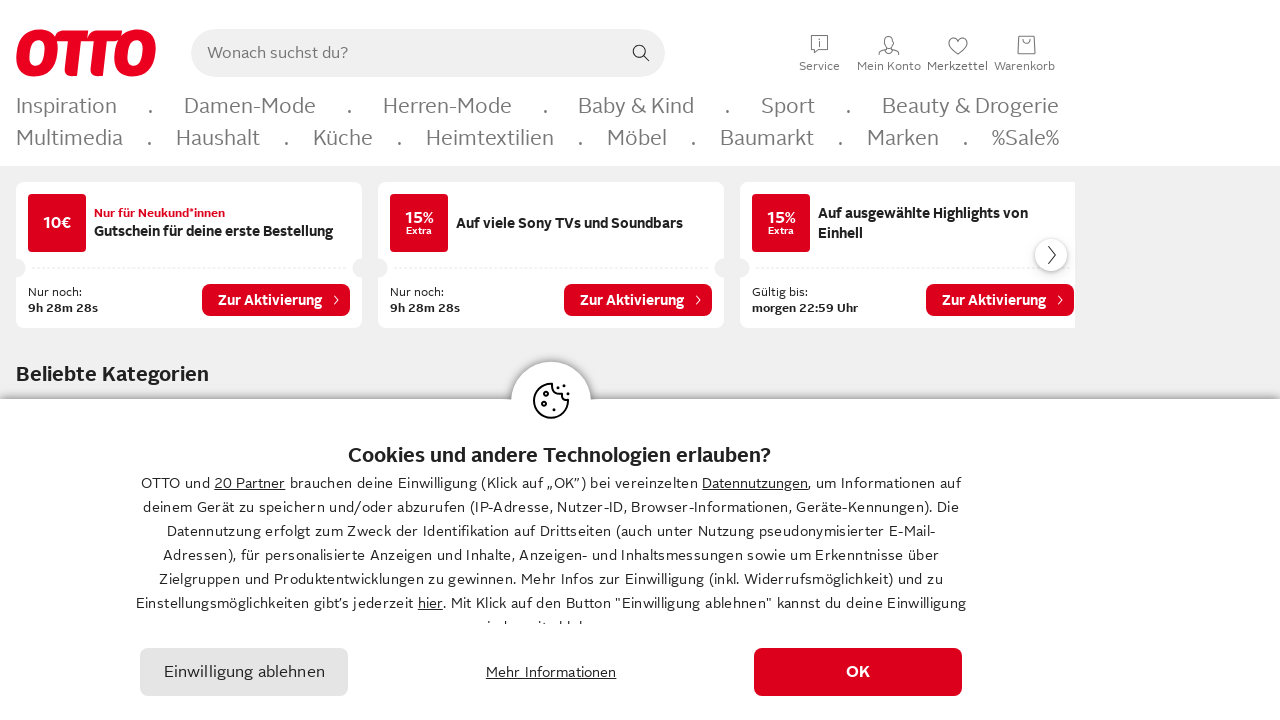

Verified page title contains 'OTTO'
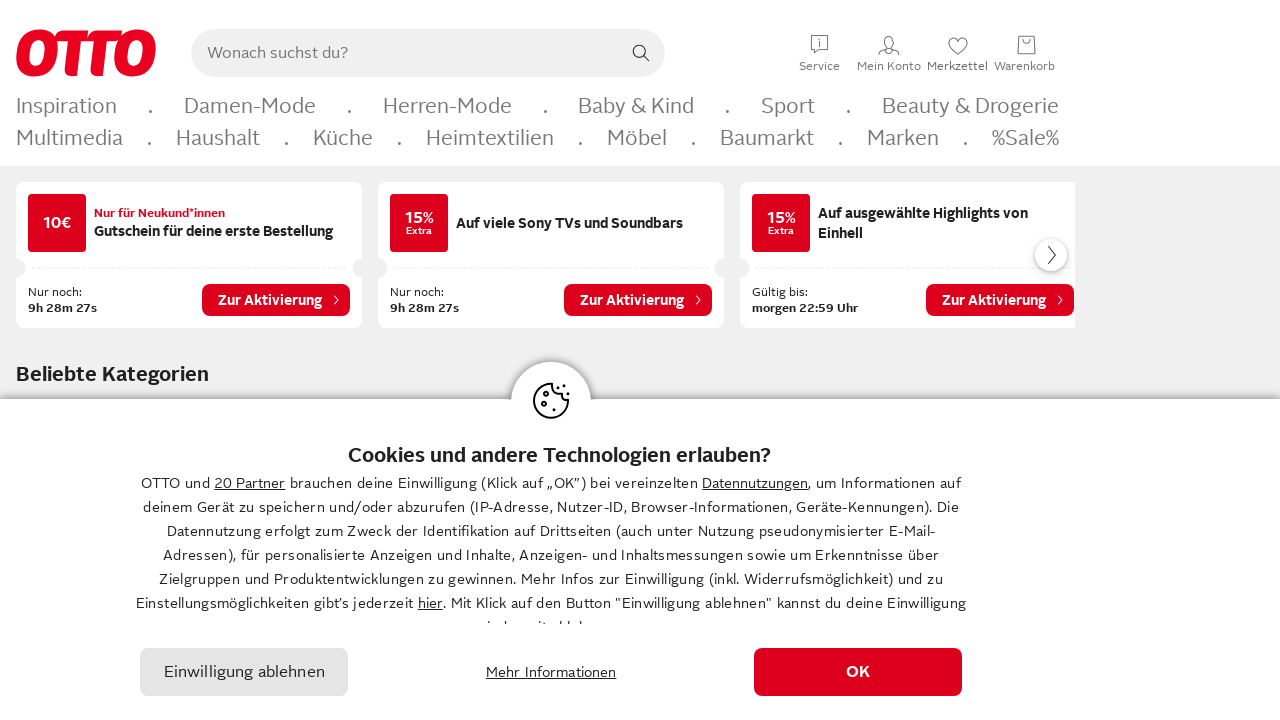

Retrieved current URL from otto.de
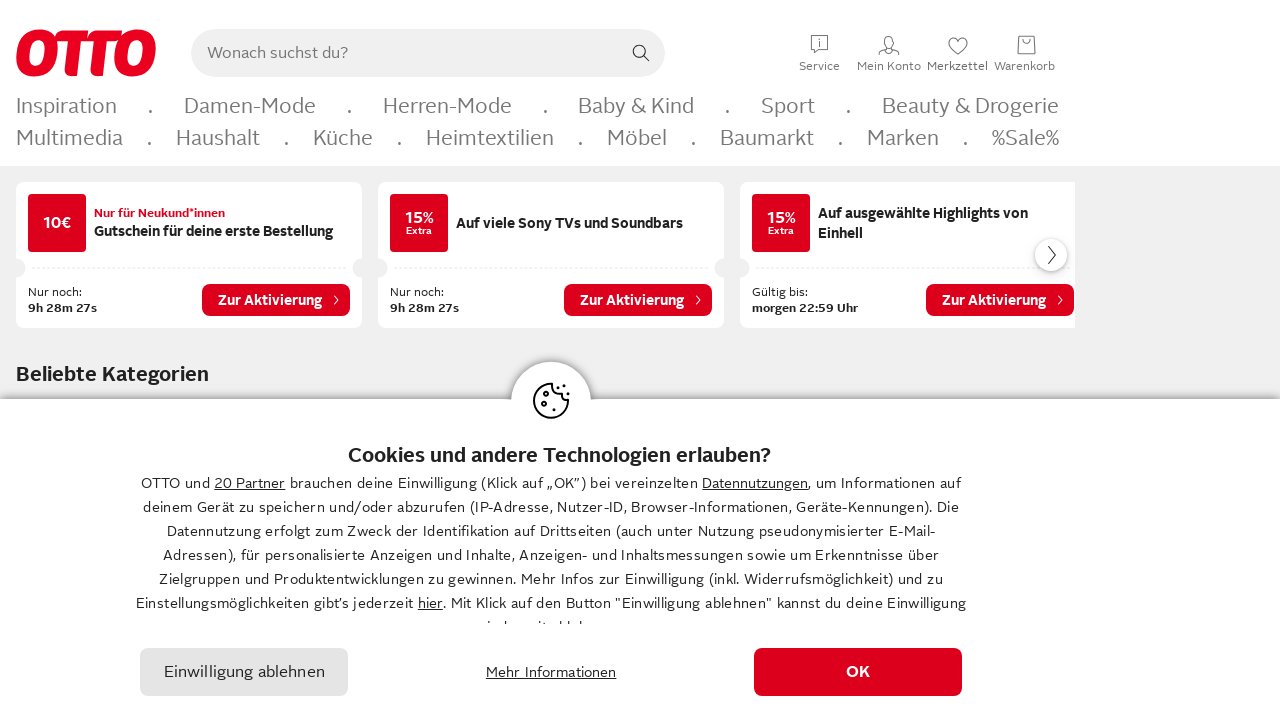

Verified URL contains 'otto'
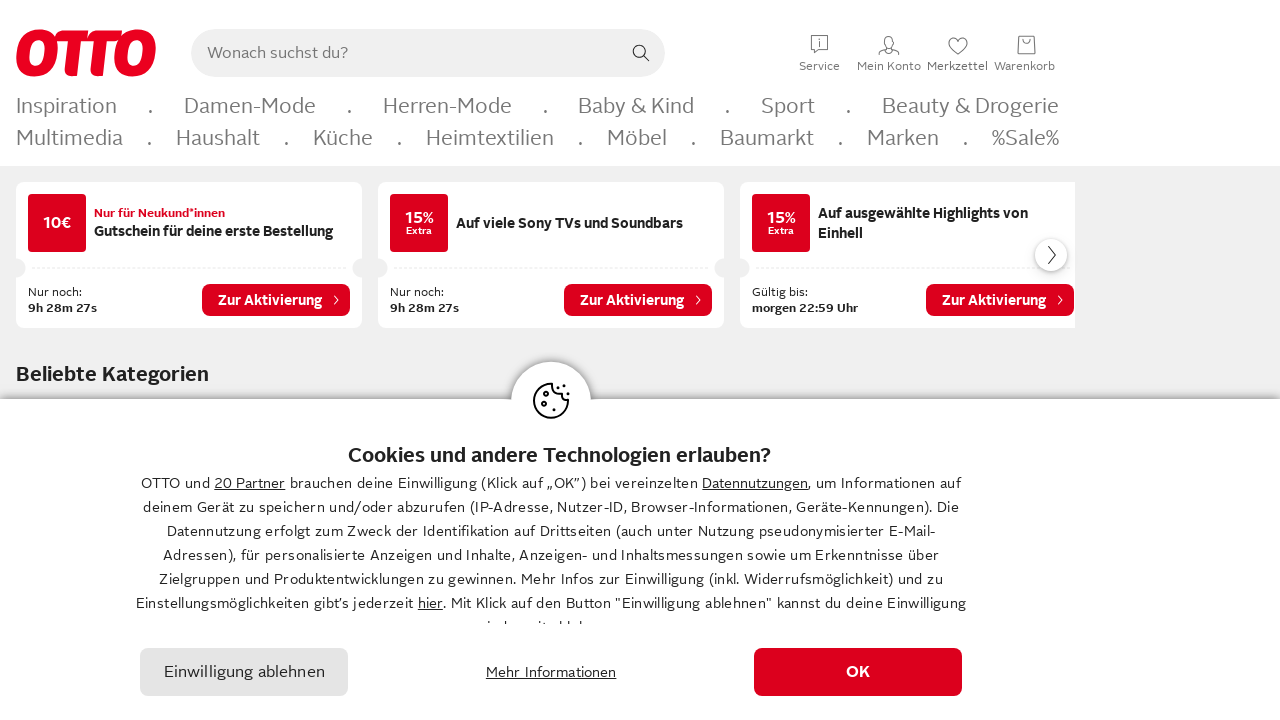

Navigated to wisequarter.com
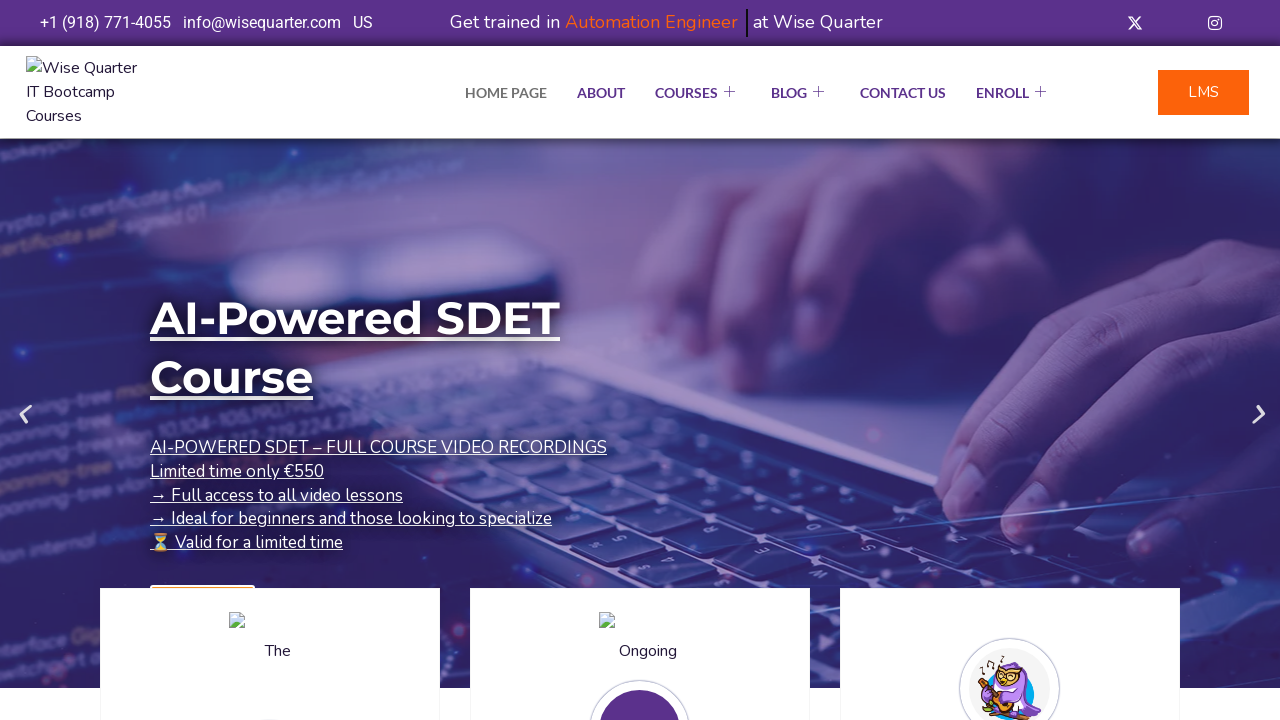

Retrieved page title from wisequarter.com
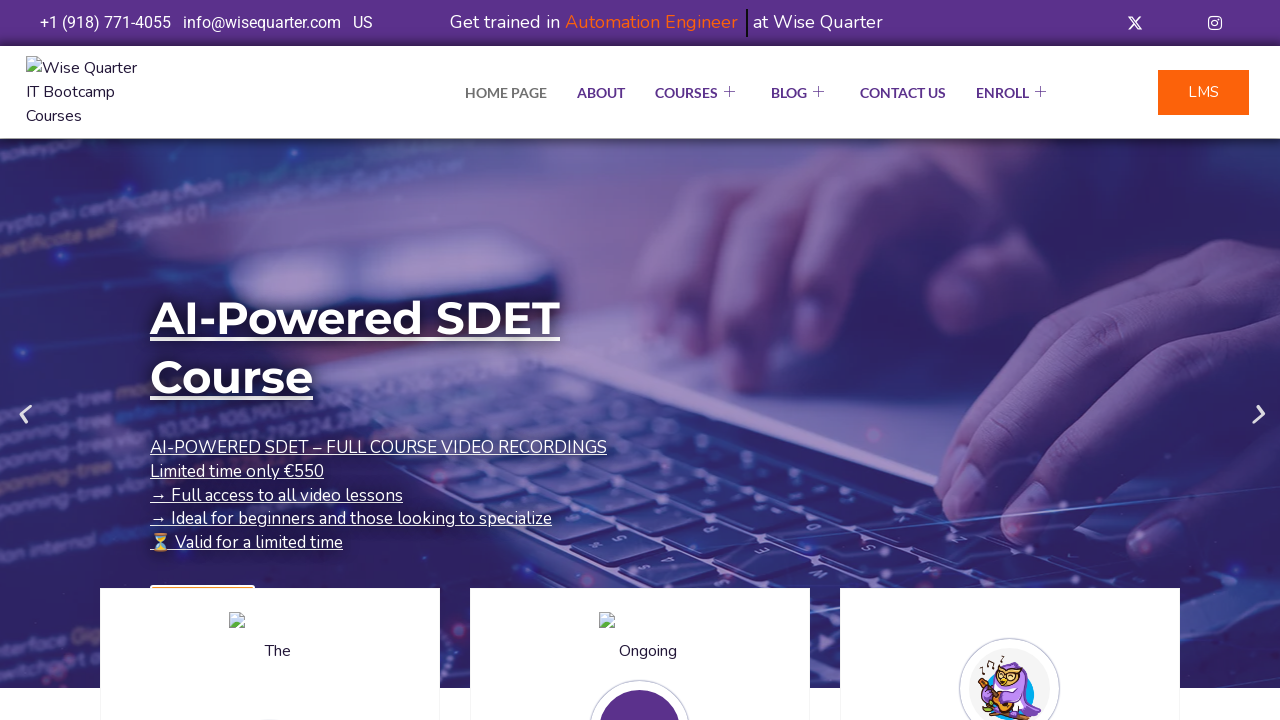

Verified page title contains 'Quarter'
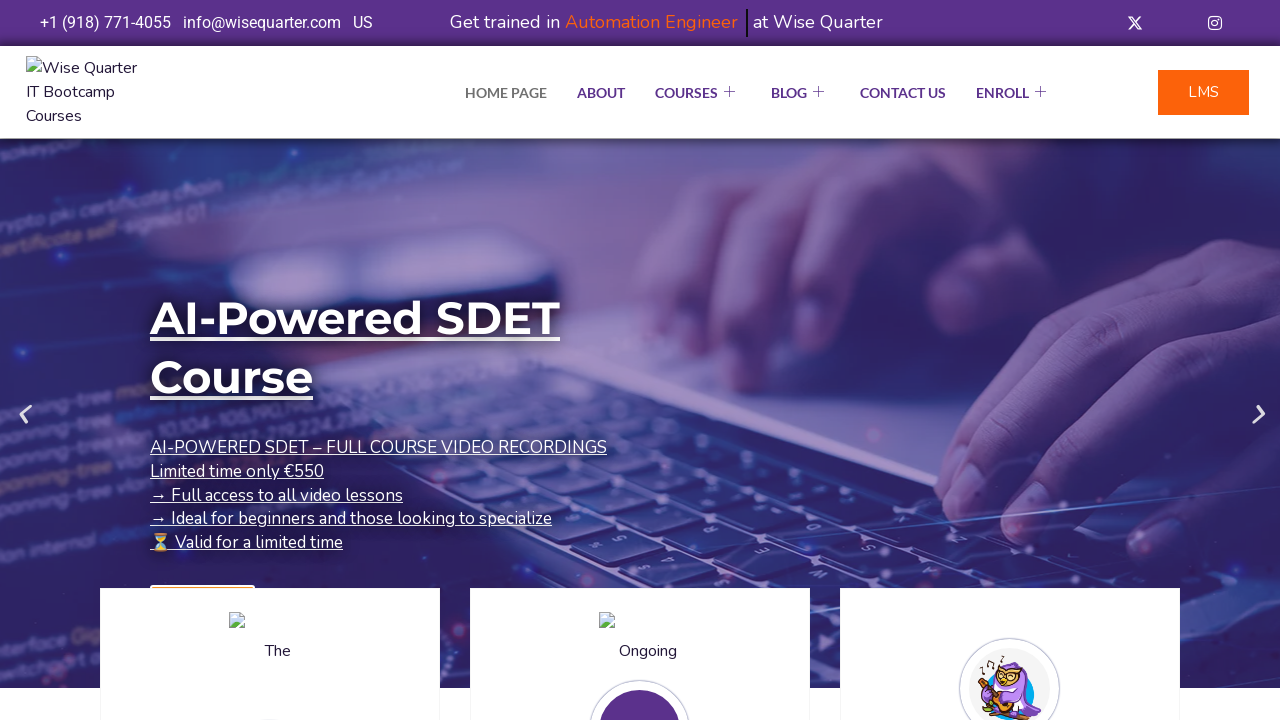

Retrieved current URL from wisequarter.com
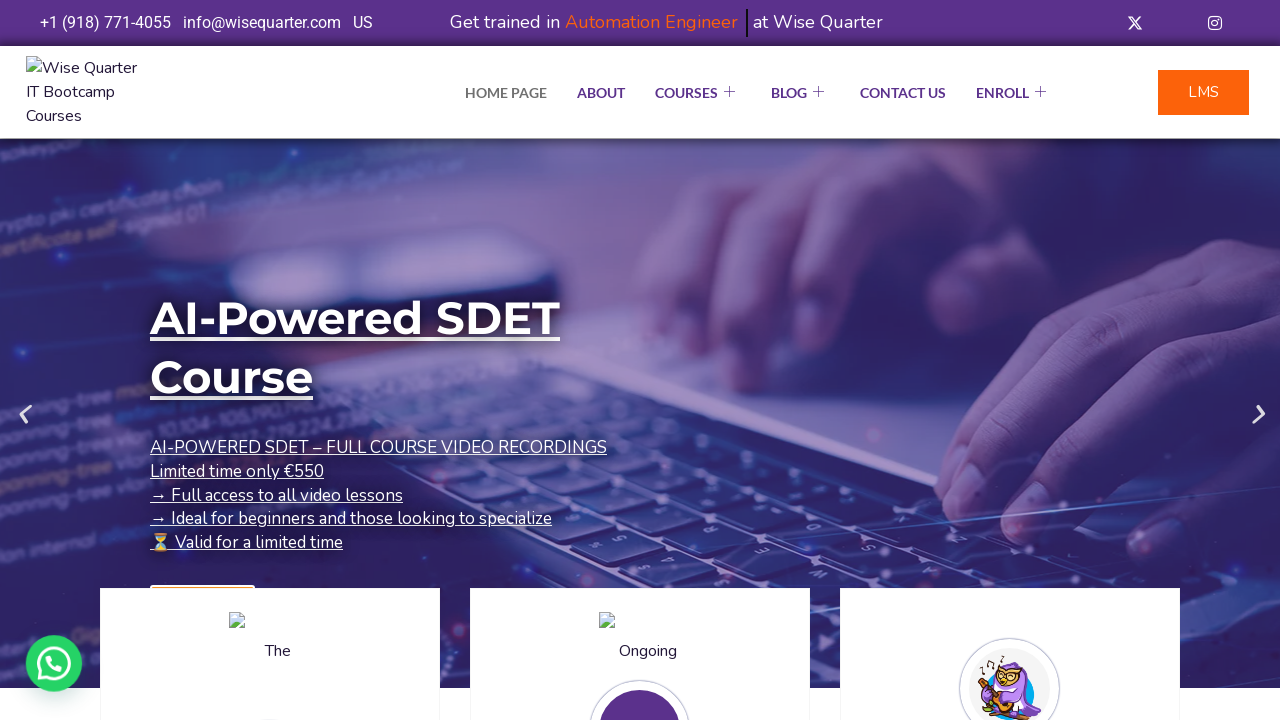

Verified URL contains 'quarter'
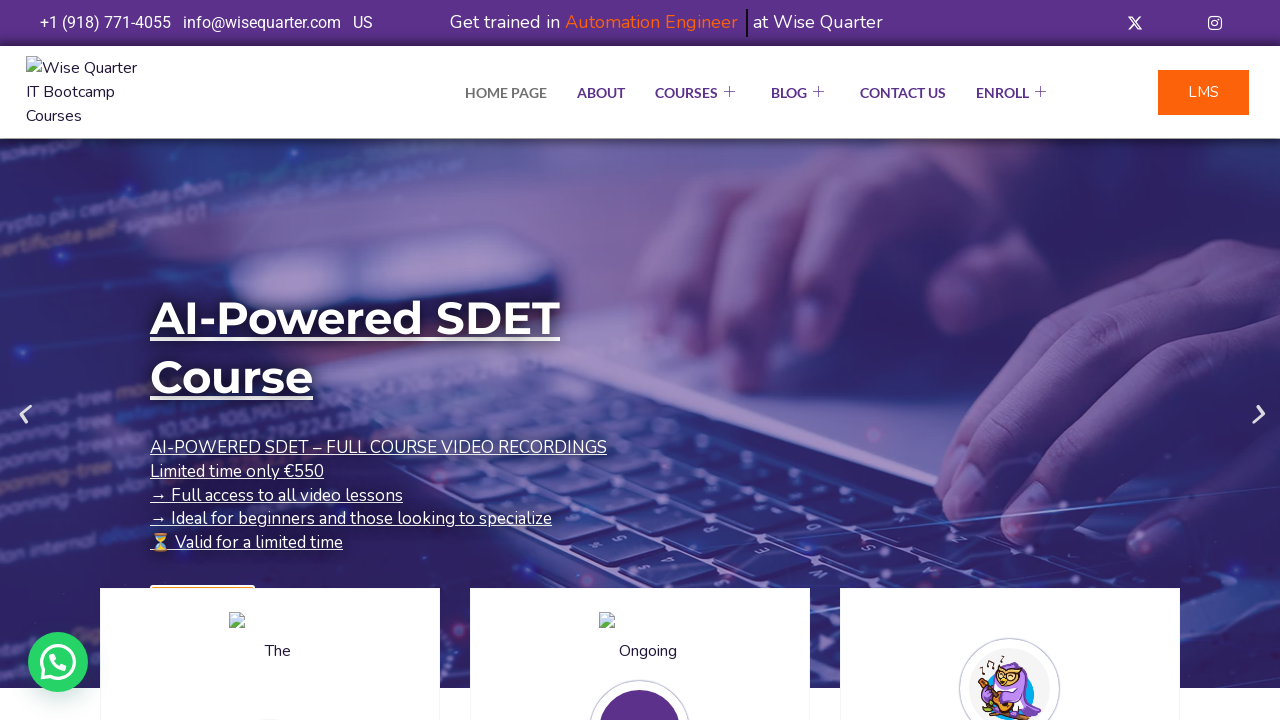

Navigated back to otto.de using browser back button
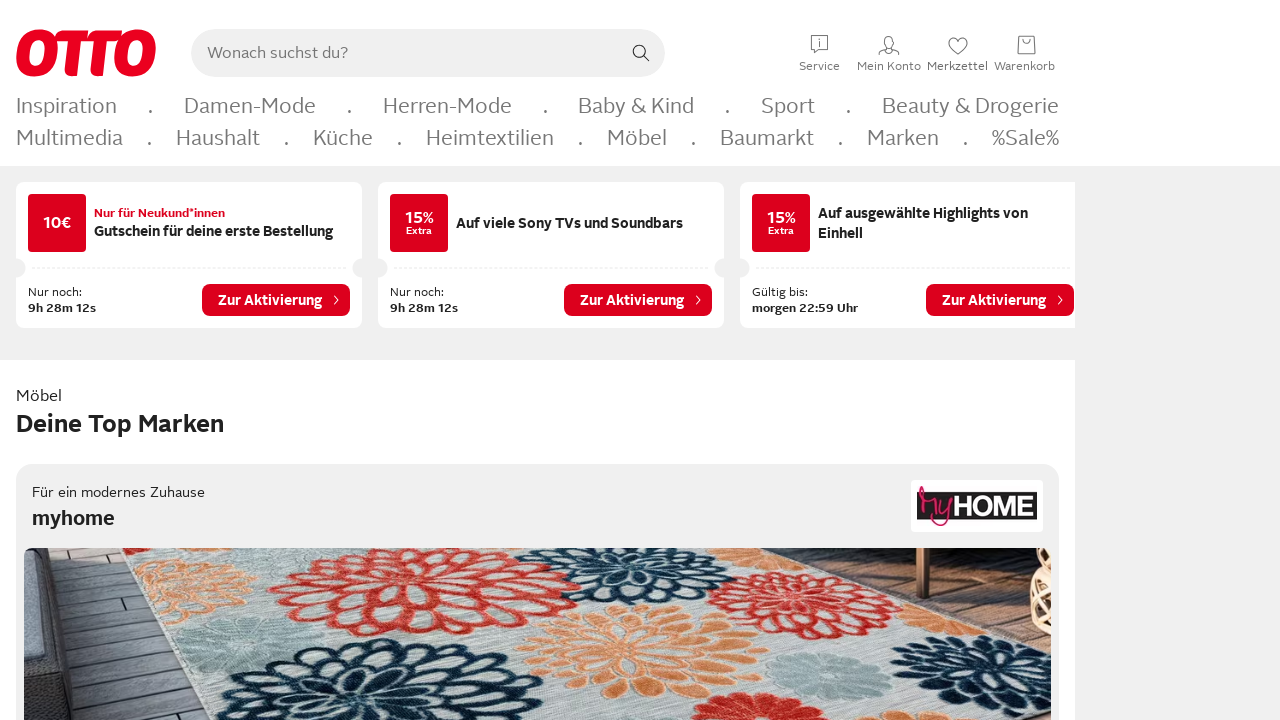

Refreshed the current page (otto.de)
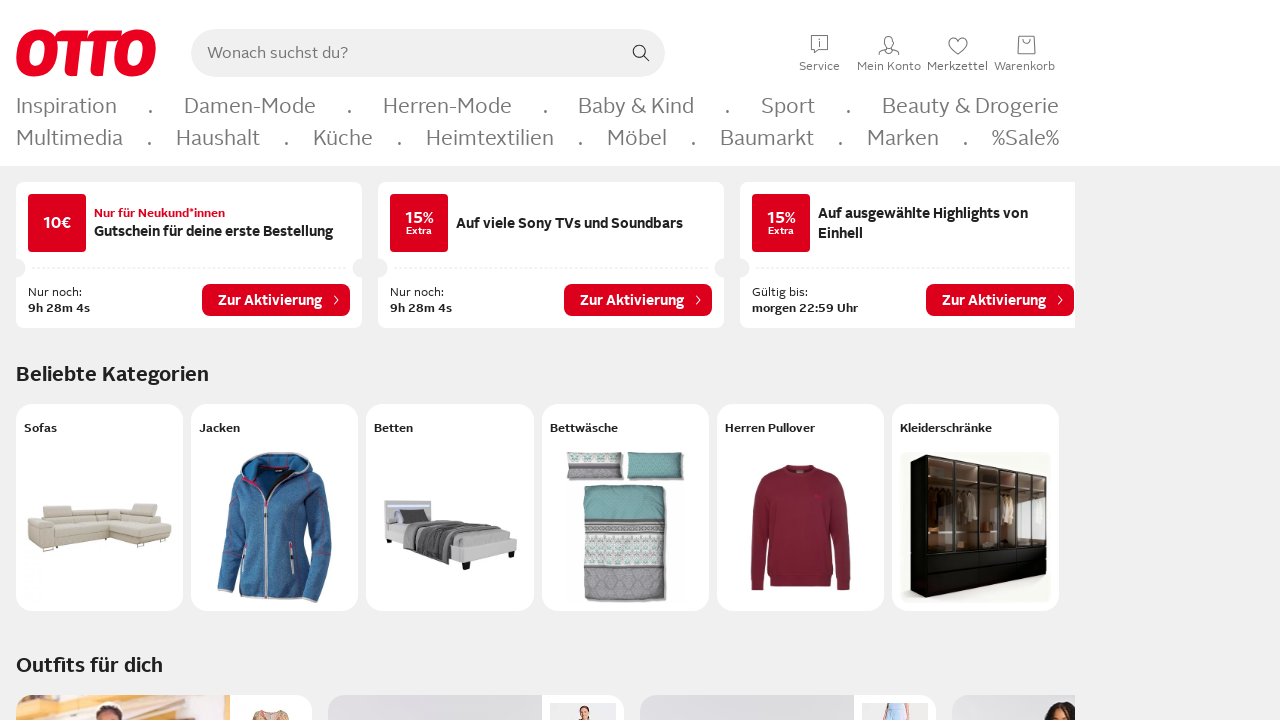

Navigated forward to wisequarter.com using browser forward button
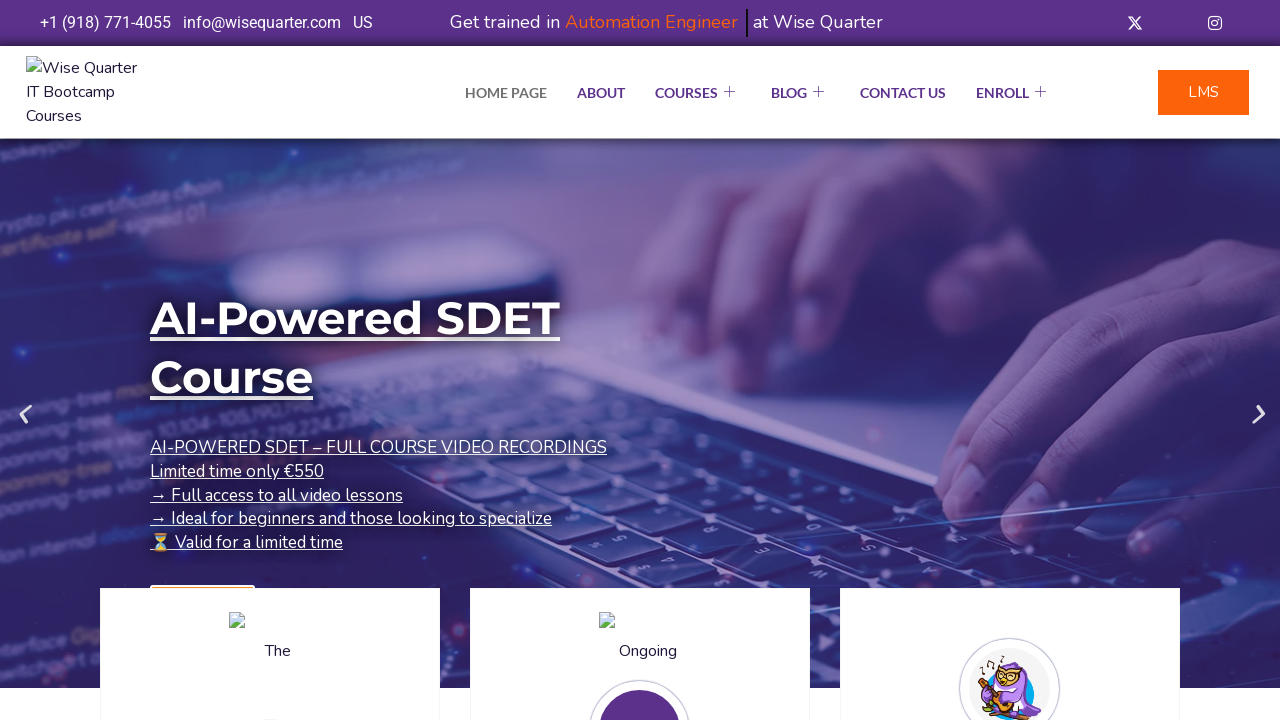

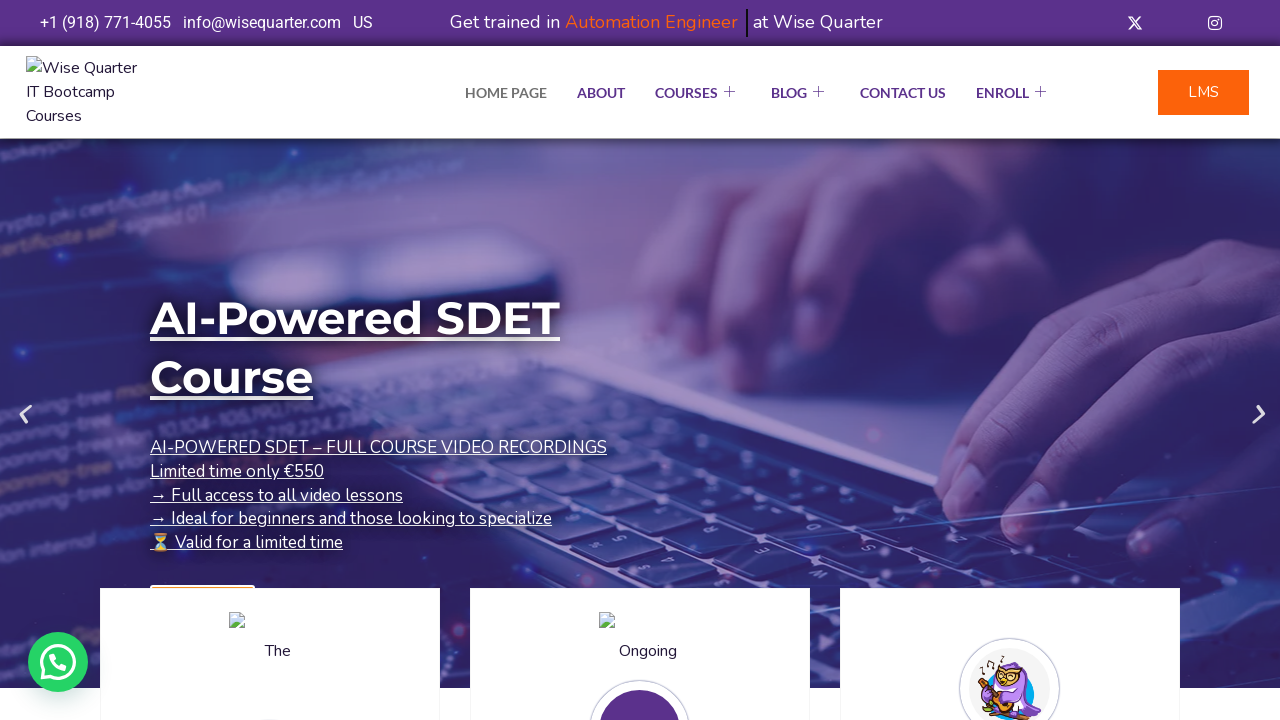